Tests date picker functionality on a visa application form by selecting a specific date of birth using dropdown menus for month and year, then clicking the day

Starting URL: https://www.dummyticket.com/dummy-ticket-for-visa-application/

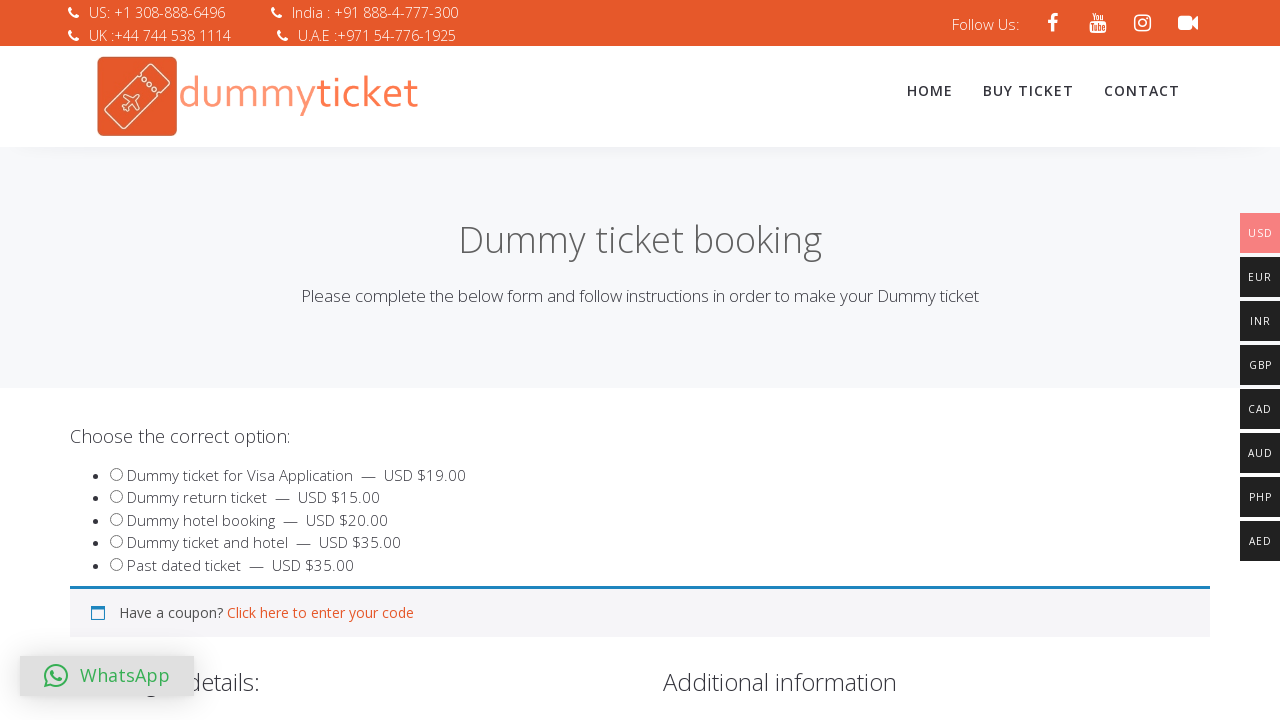

Clicked on date of birth field to open date picker at (344, 360) on #dob
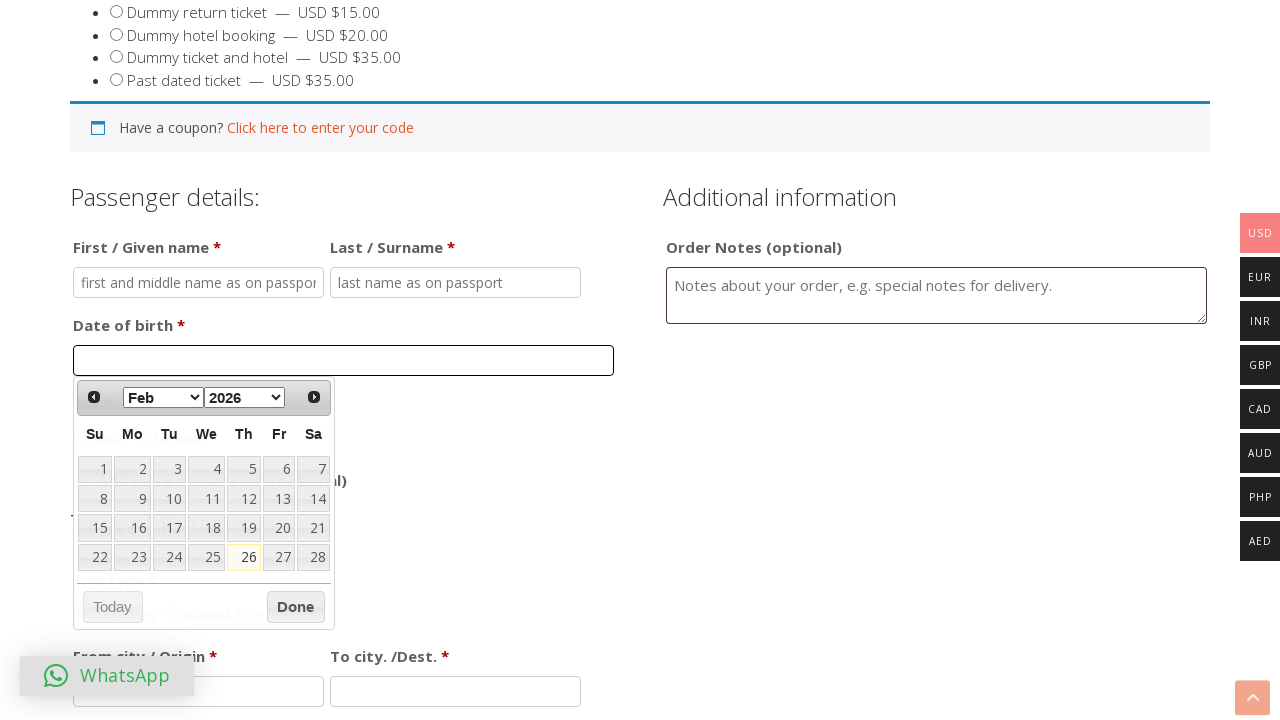

Selected August from month dropdown on .ui-datepicker-month
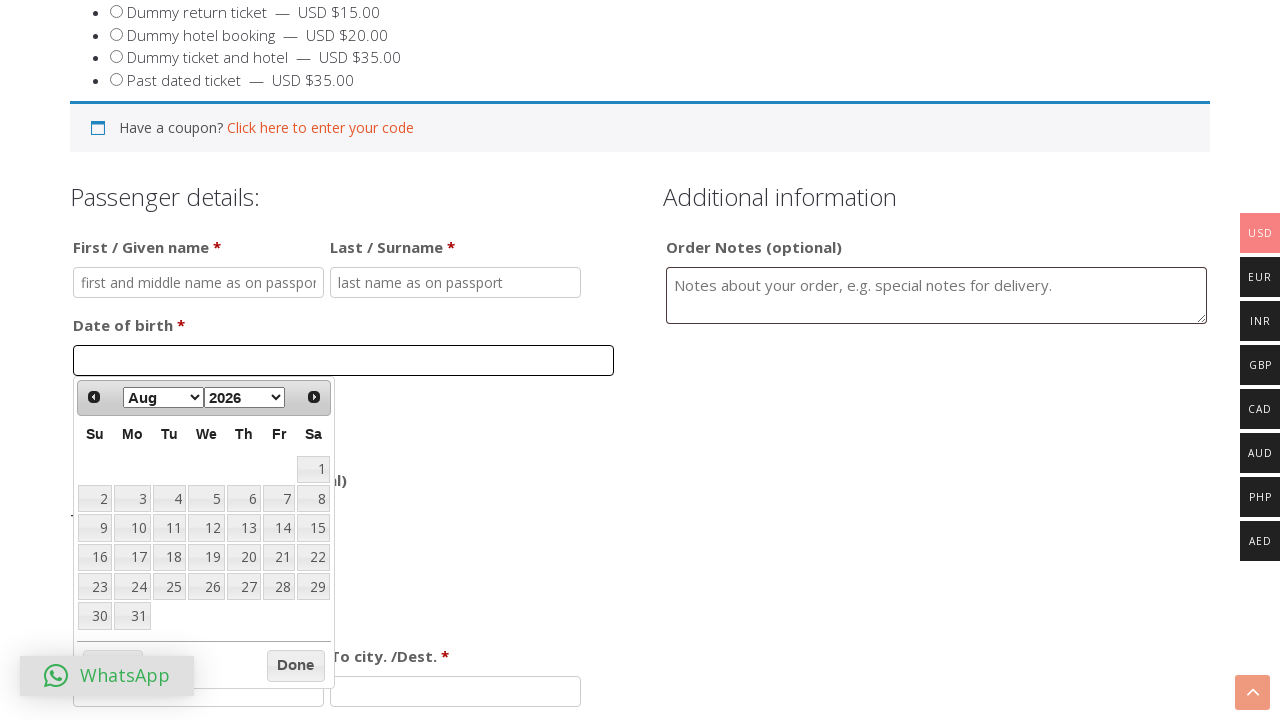

Selected 1999 from year dropdown on .ui-datepicker-year
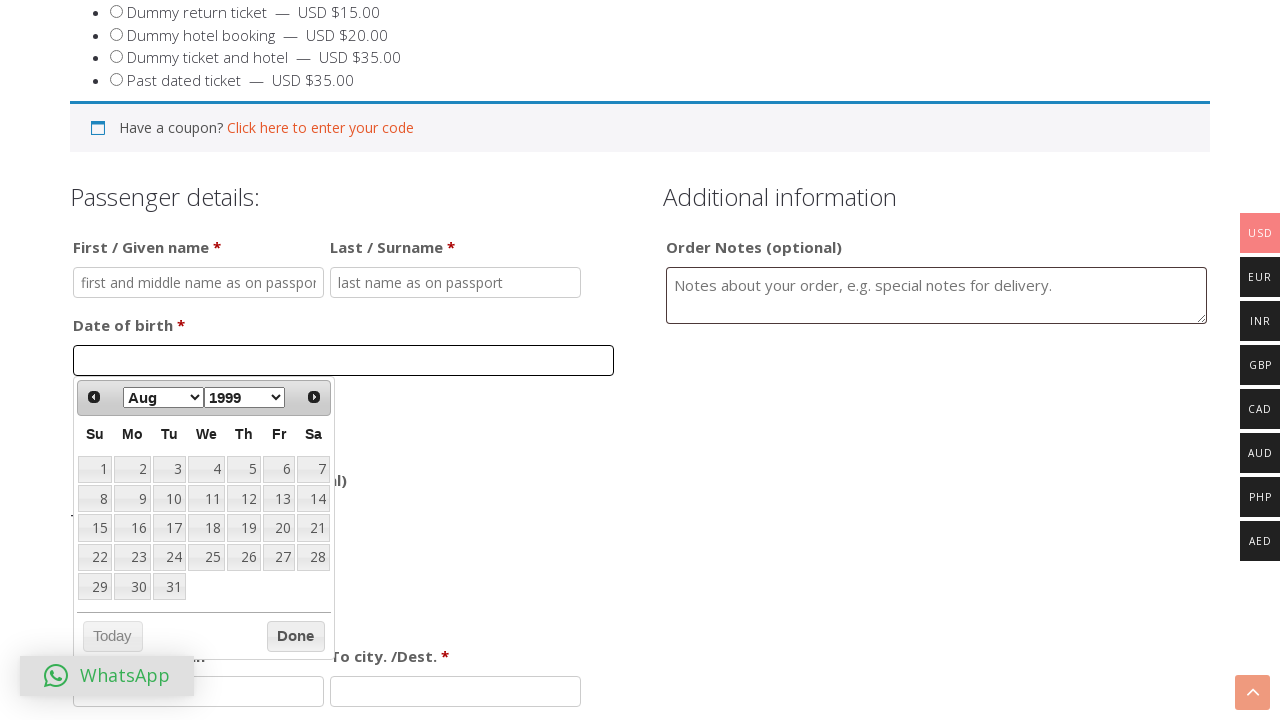

Clicked on day 7 in the calendar to complete date selection (August 7, 1999) at (313, 469) on a[data-date='7']
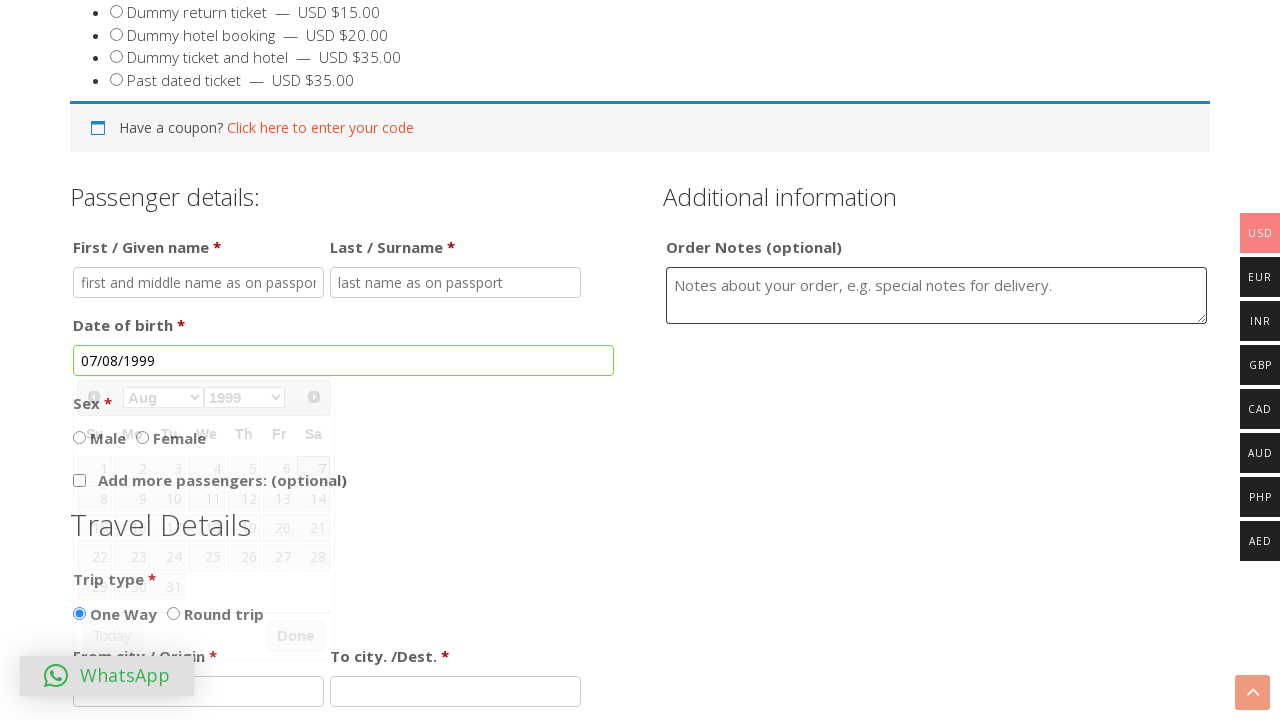

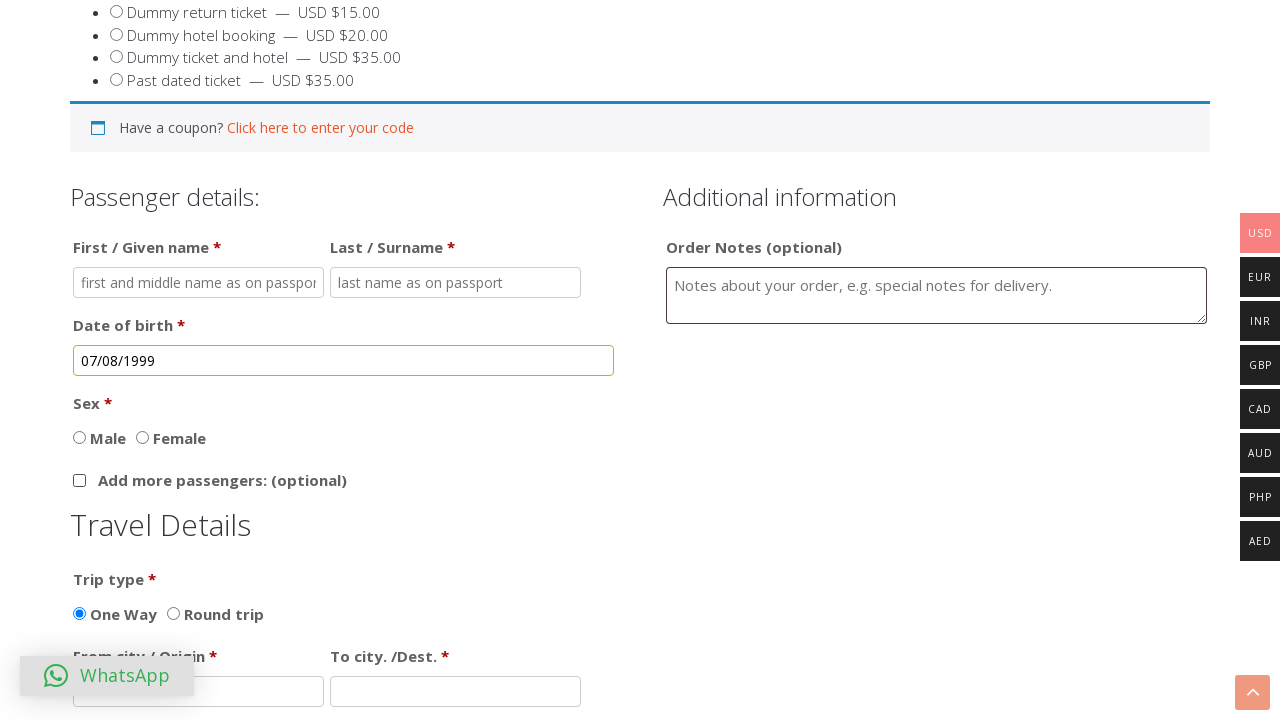